Tests drag and drop functionality on jQuery UI demo page by dragging an element and dropping it onto a target

Starting URL: https://jqueryui.com/droppable

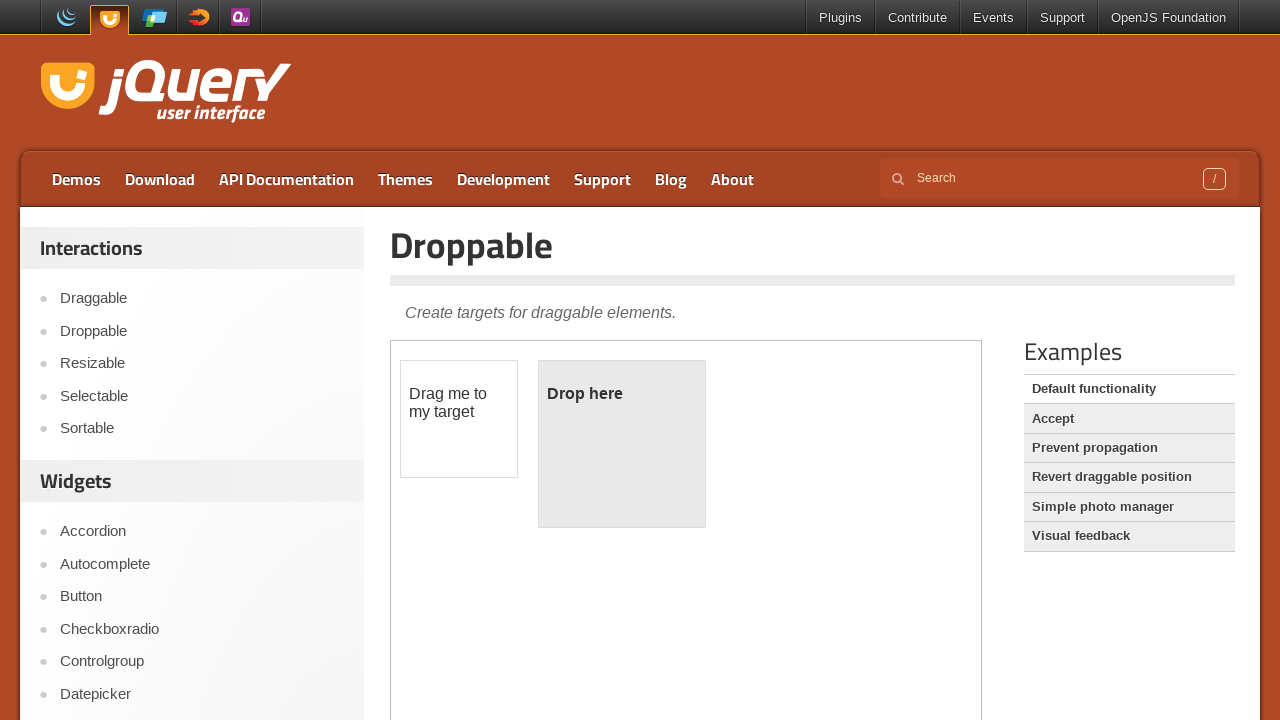

Located the demo iframe containing droppable elements
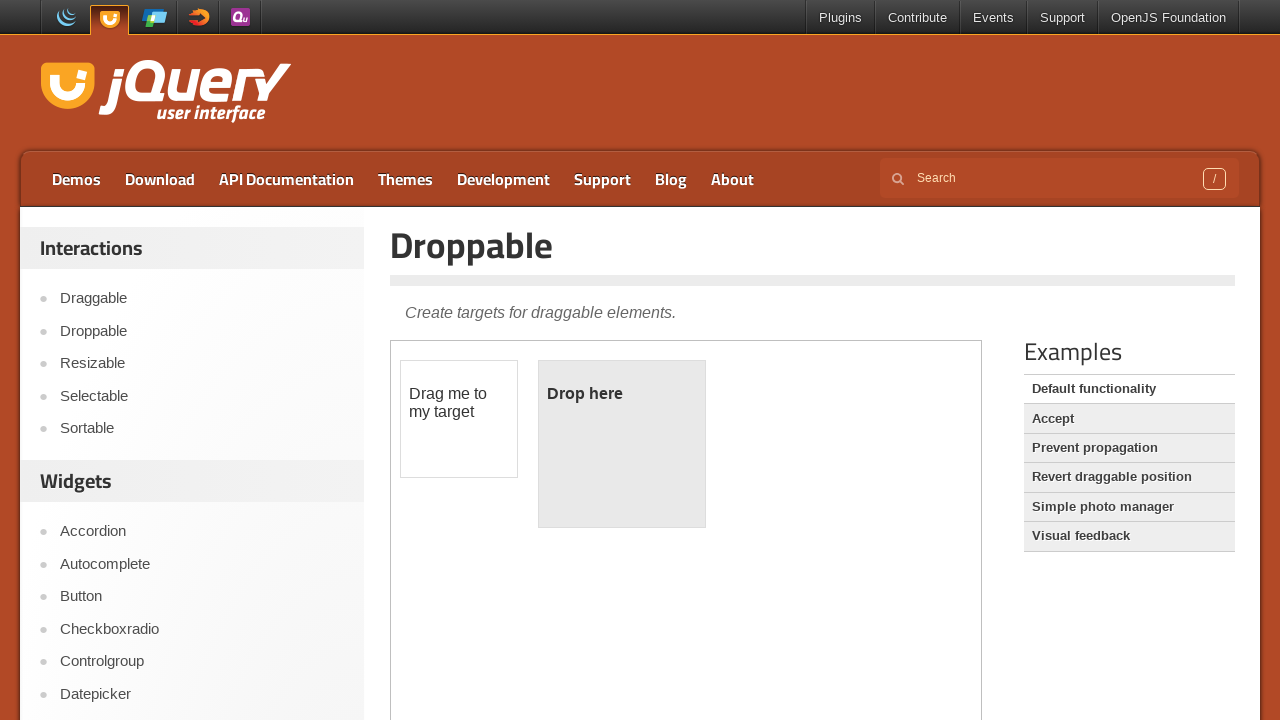

Located the draggable element
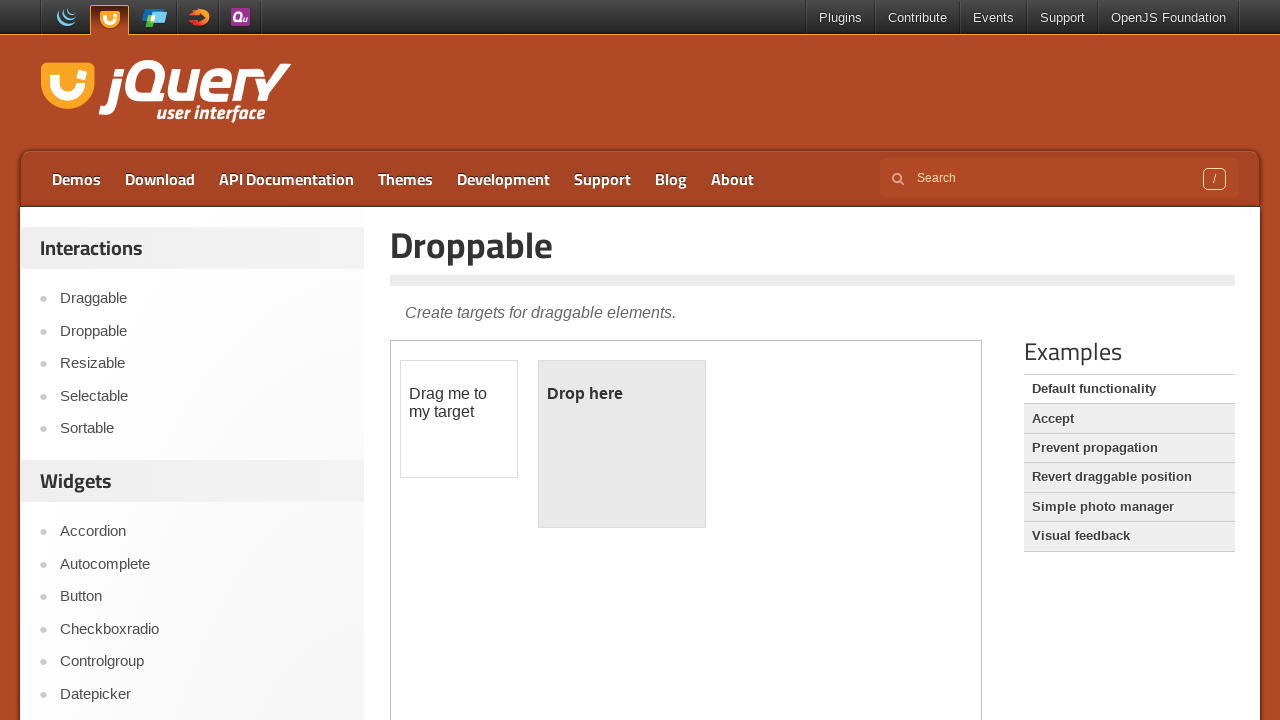

Located the droppable target element
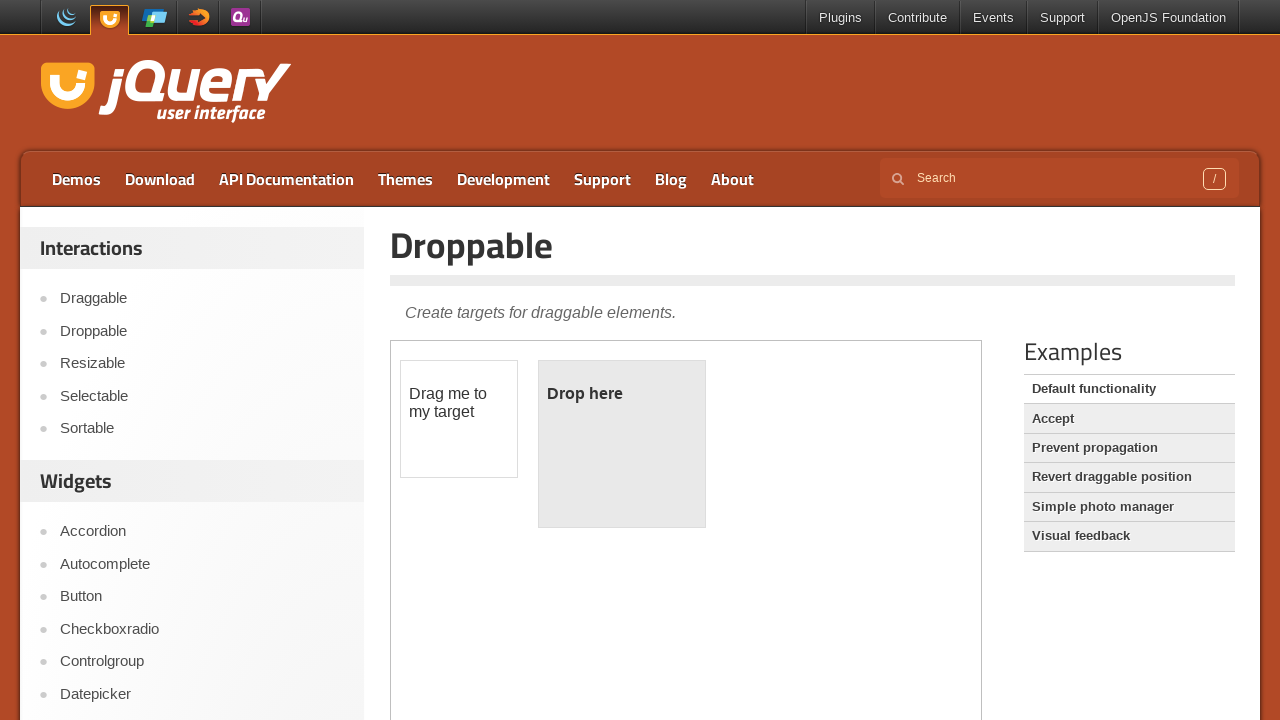

Dragged the draggable element onto the droppable target at (622, 444)
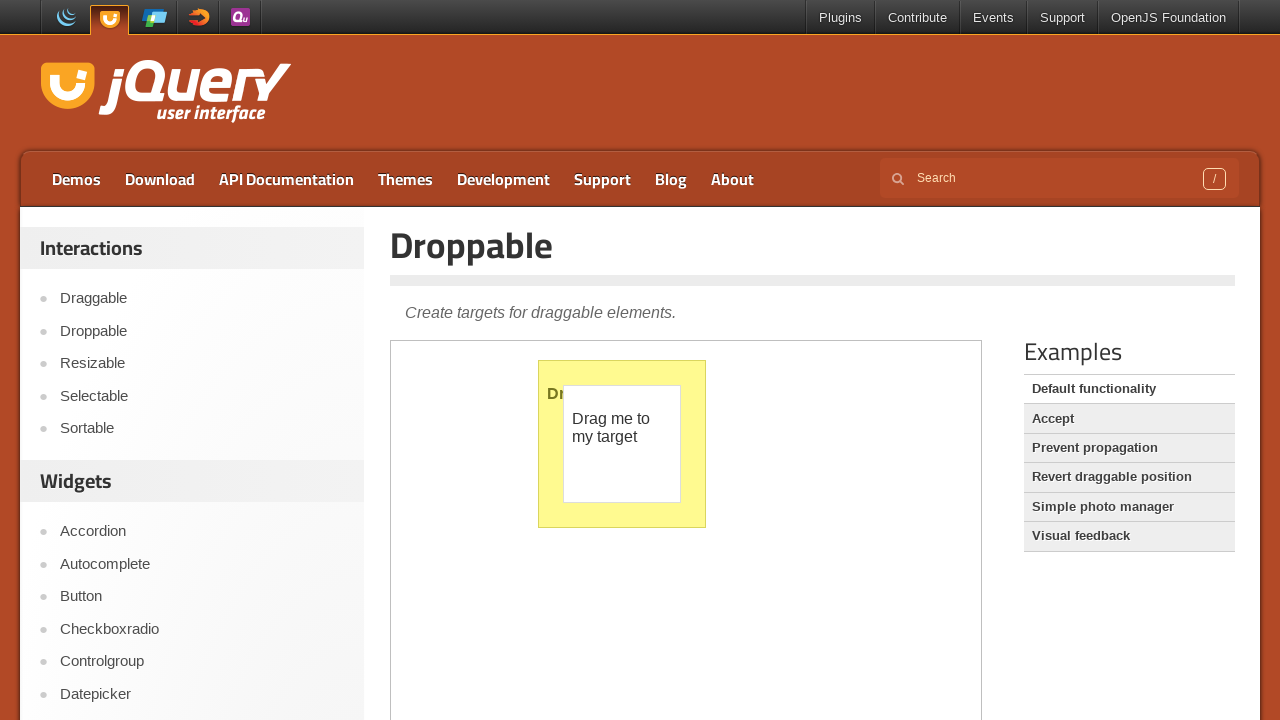

Retrieved the text content from droppable element to verify drop success
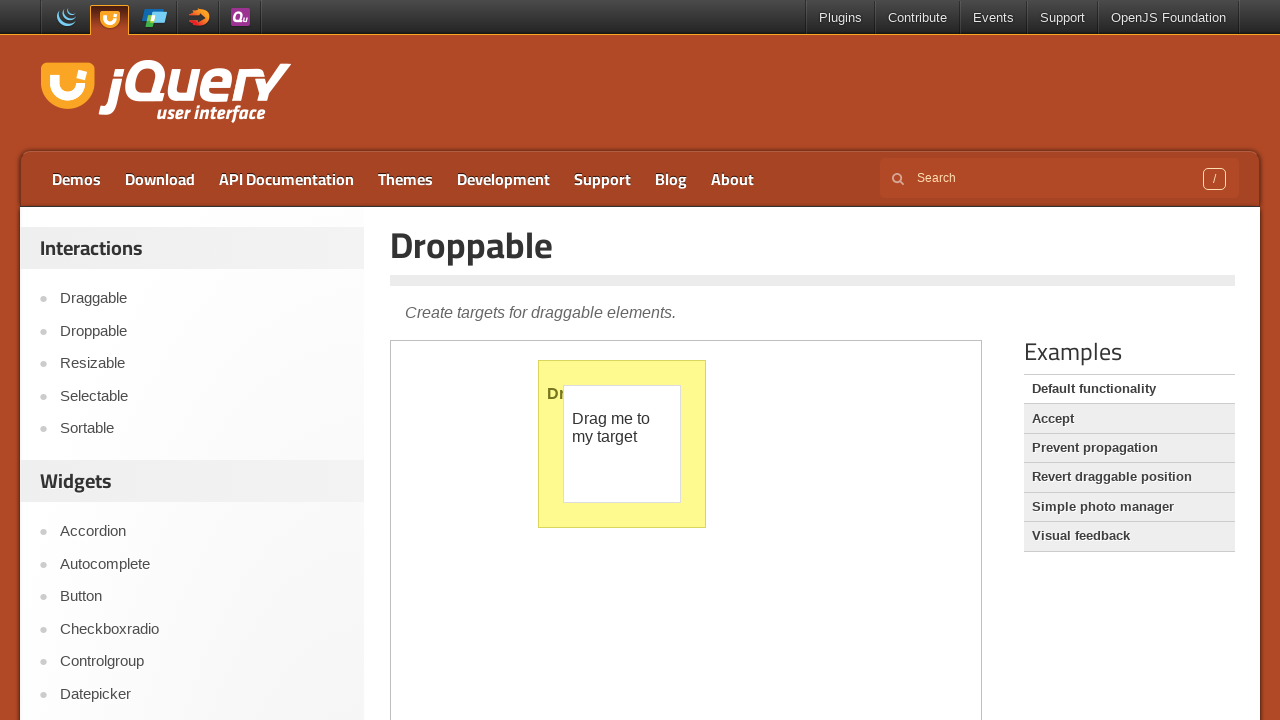

Drag and drop operation failed - text did not change to 'Dropped!'
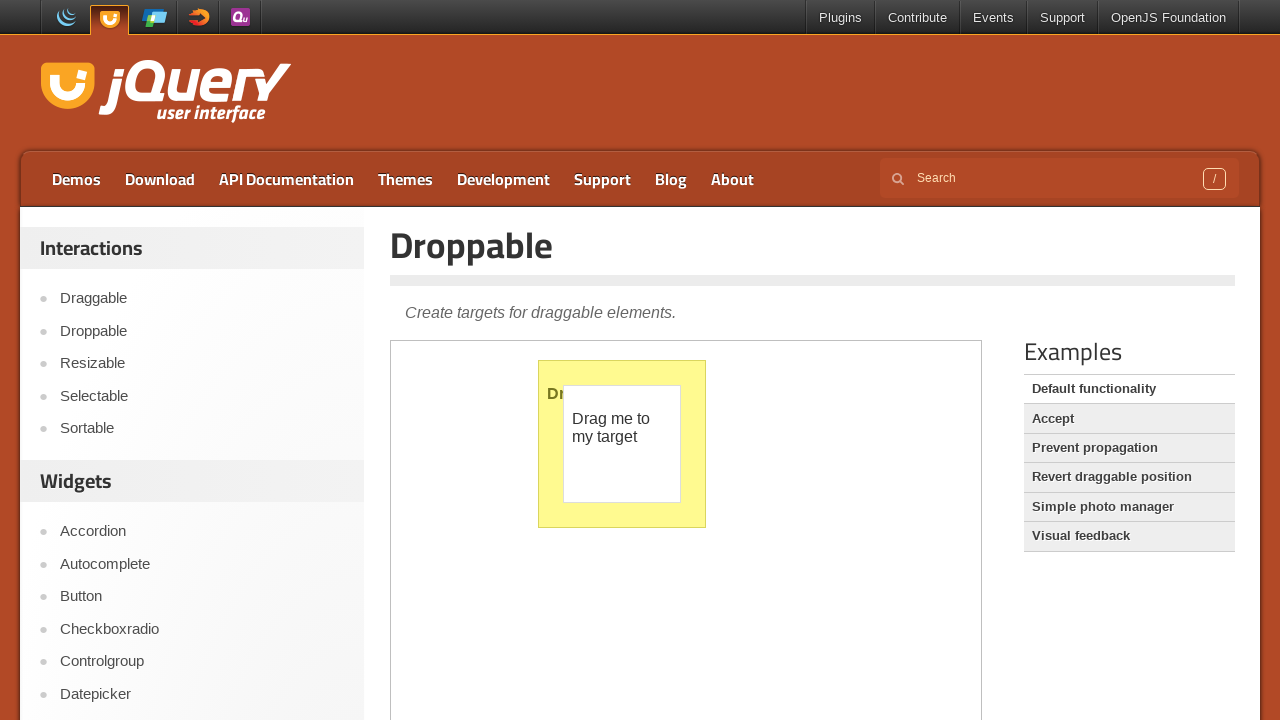

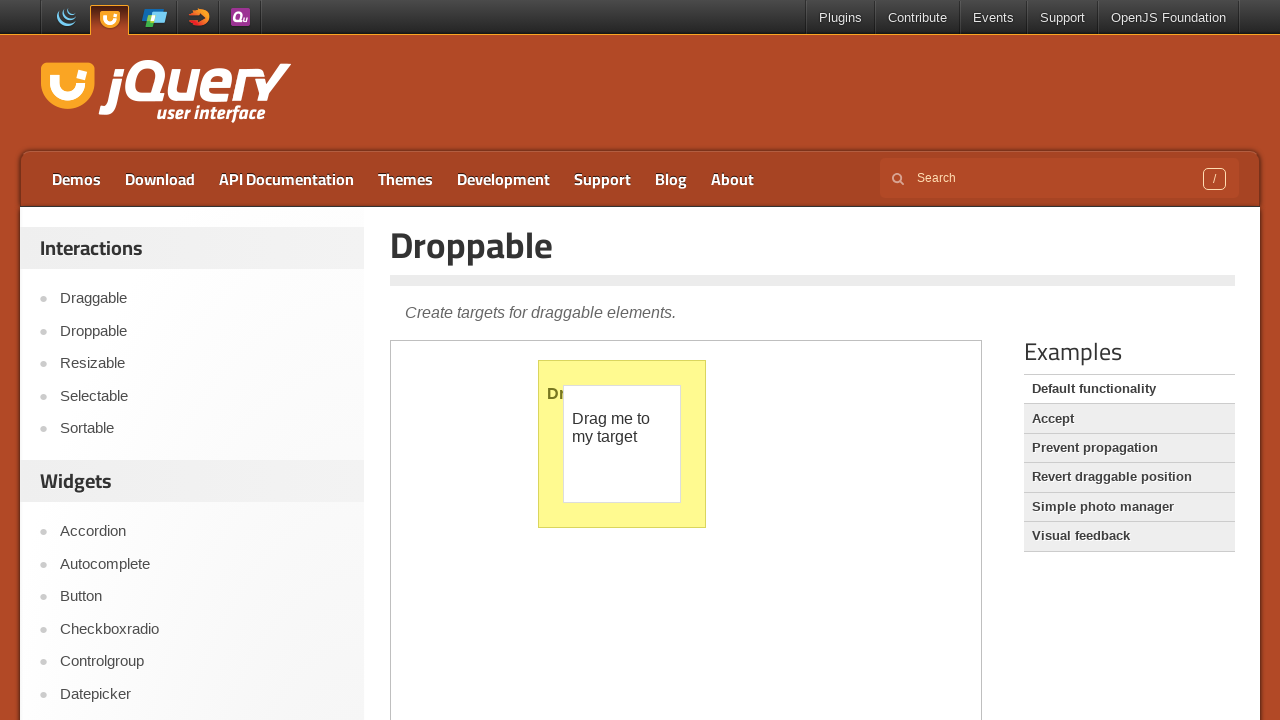